Tests interaction between checkbox, dropdown, and text input on a practice page by selecting a checkbox, using its label text to select a dropdown option, entering that text in a name field, and verifying an alert message contains the expected text.

Starting URL: http://qaclickacademy.com/practice.php

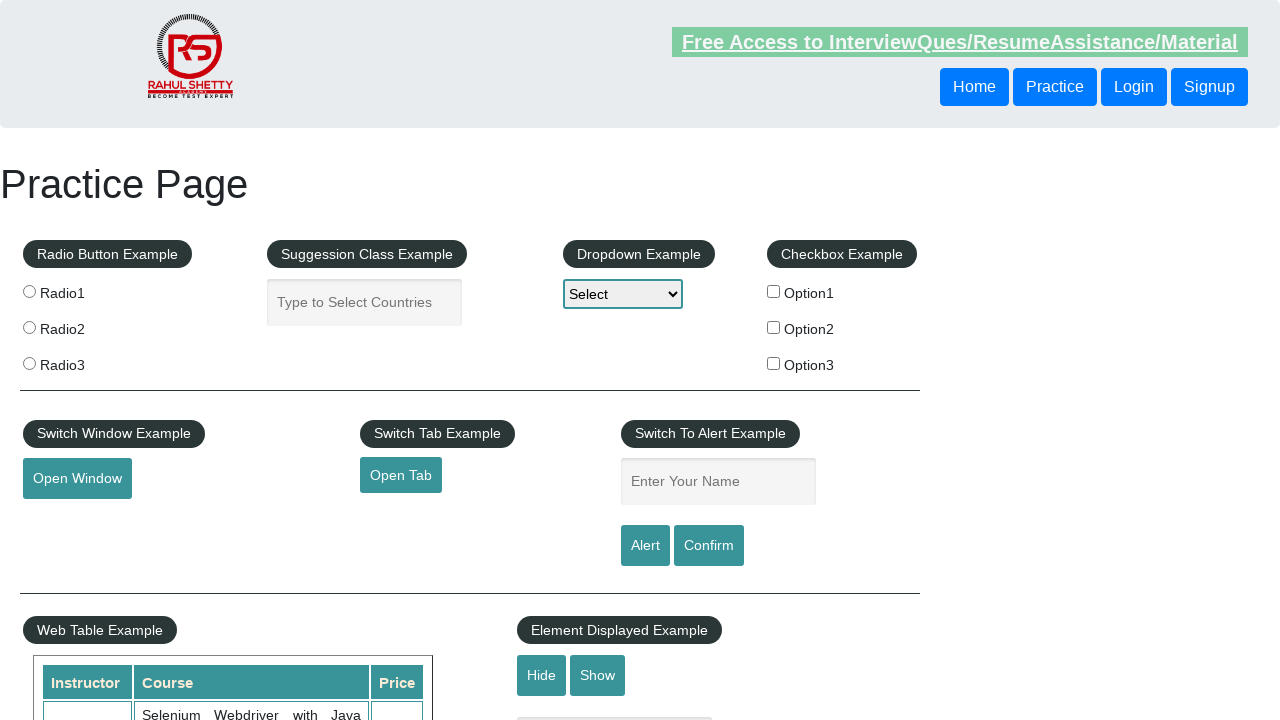

Clicked the second checkbox in the checkbox example section at (774, 327) on xpath=//*[@id='checkbox-example']/fieldset/label[2]/input
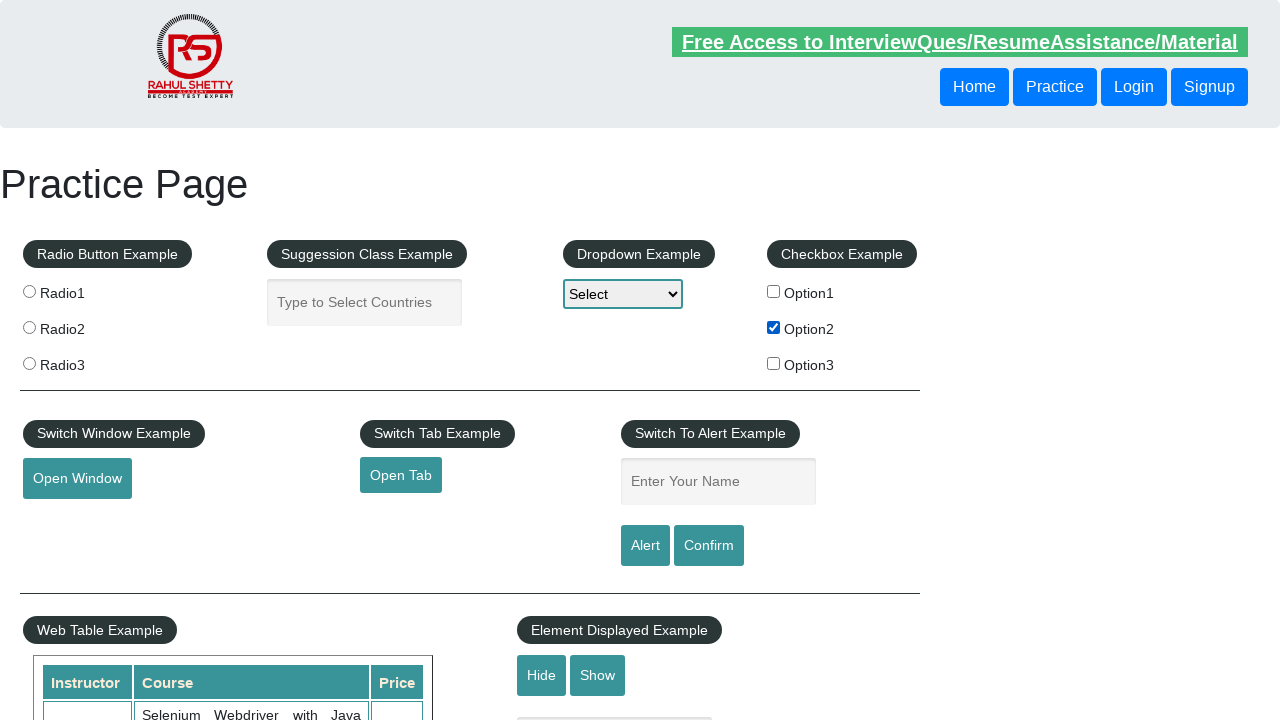

Retrieved checkbox label text: 'Option2'
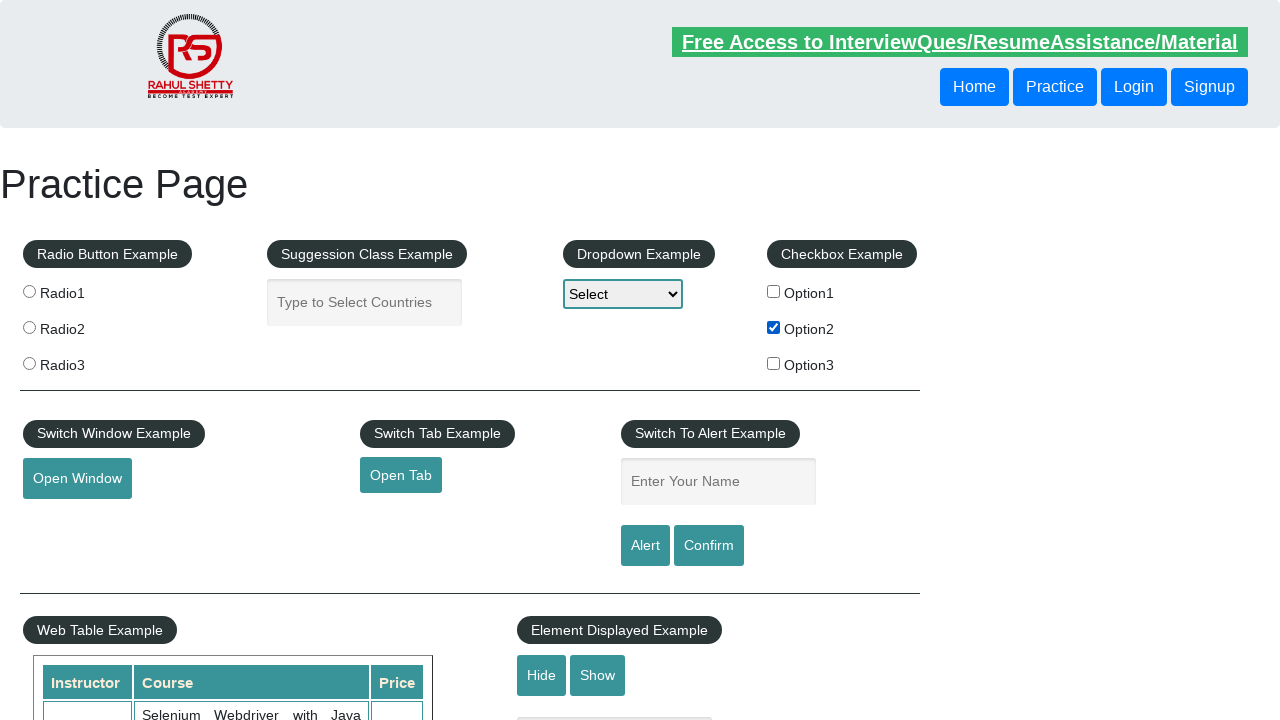

Selected dropdown option with label 'Option2' on #dropdown-class-example
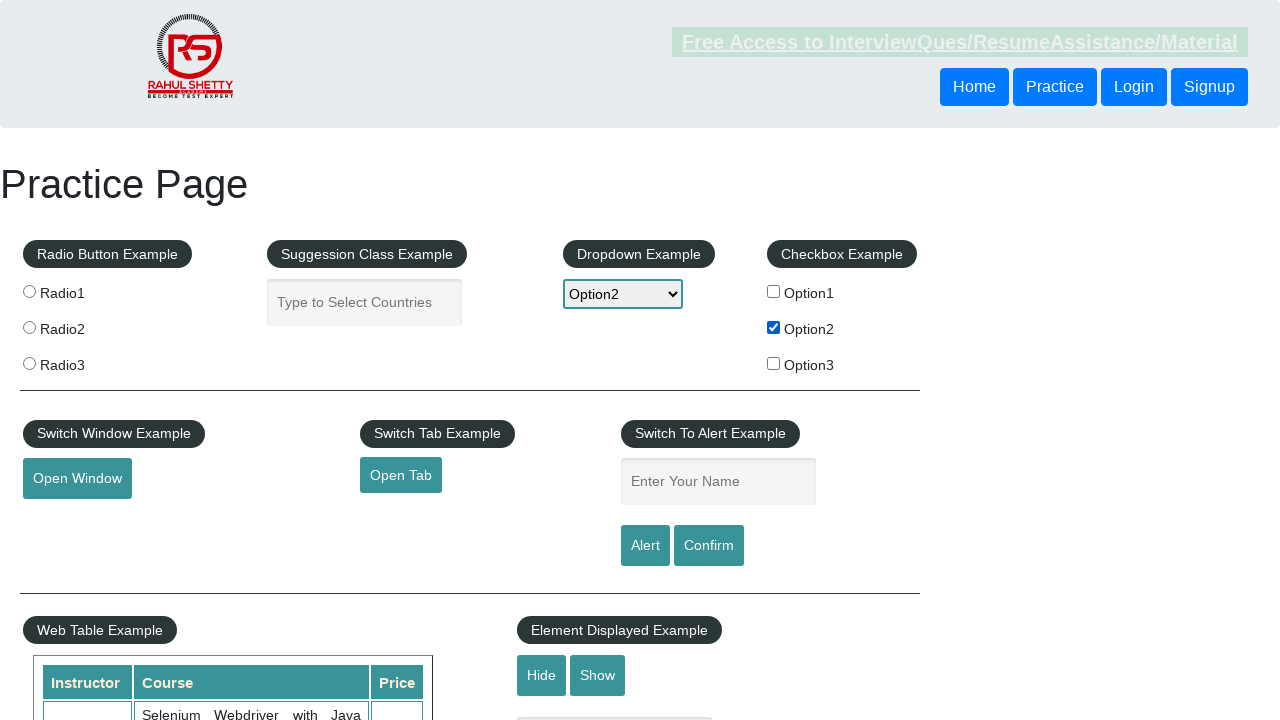

Filled name field with text 'Option2' on input[name='enter-name']
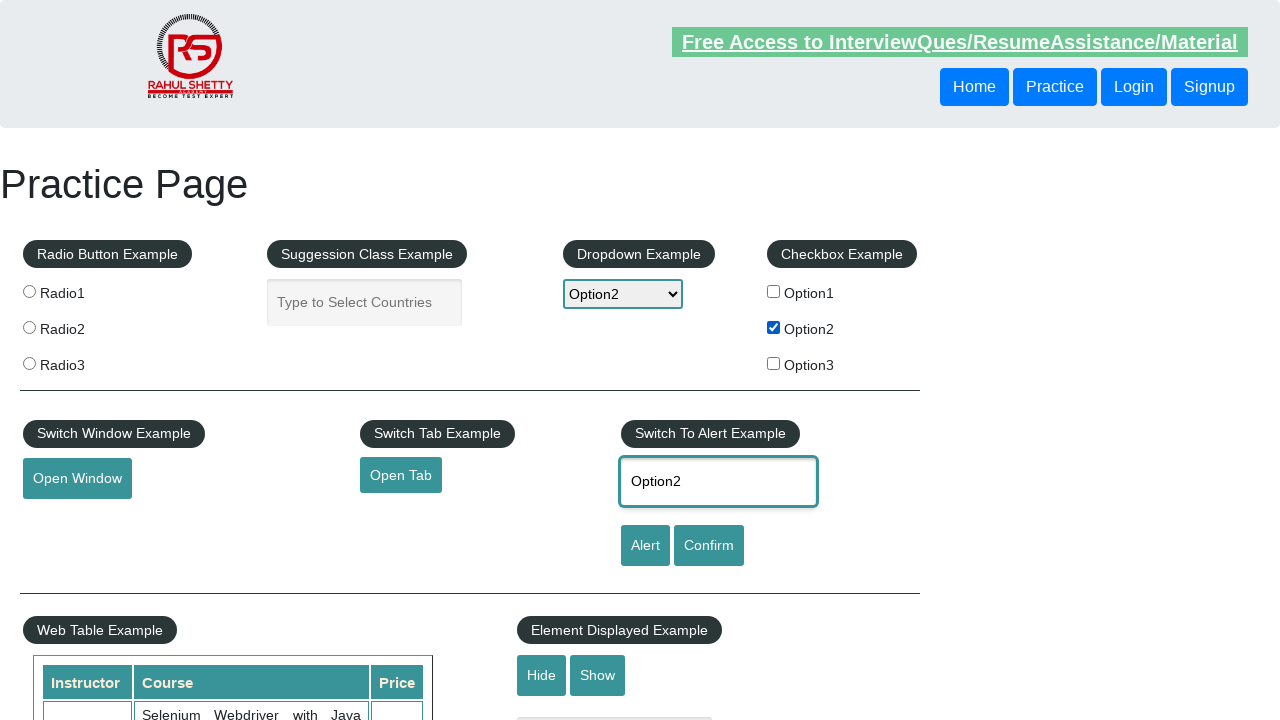

Clicked the alert button at (645, 546) on #alertbtn
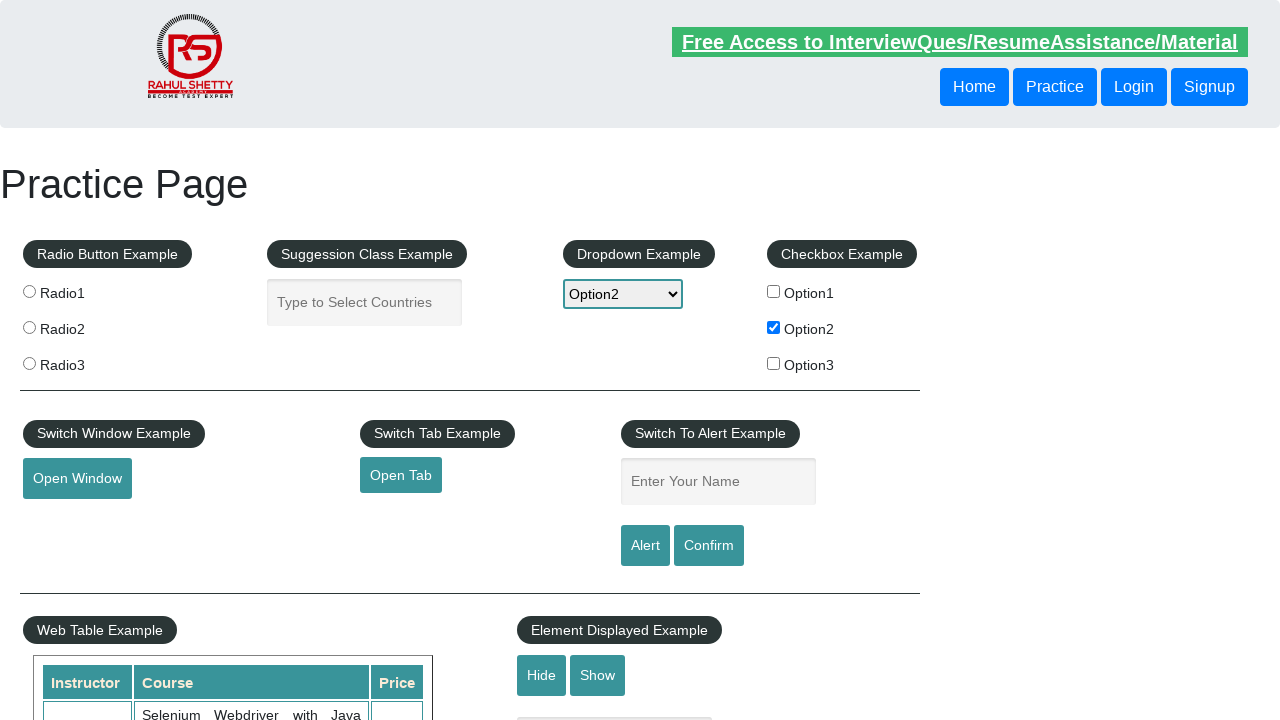

Clicked alert button again to trigger dialog at (645, 546) on #alertbtn
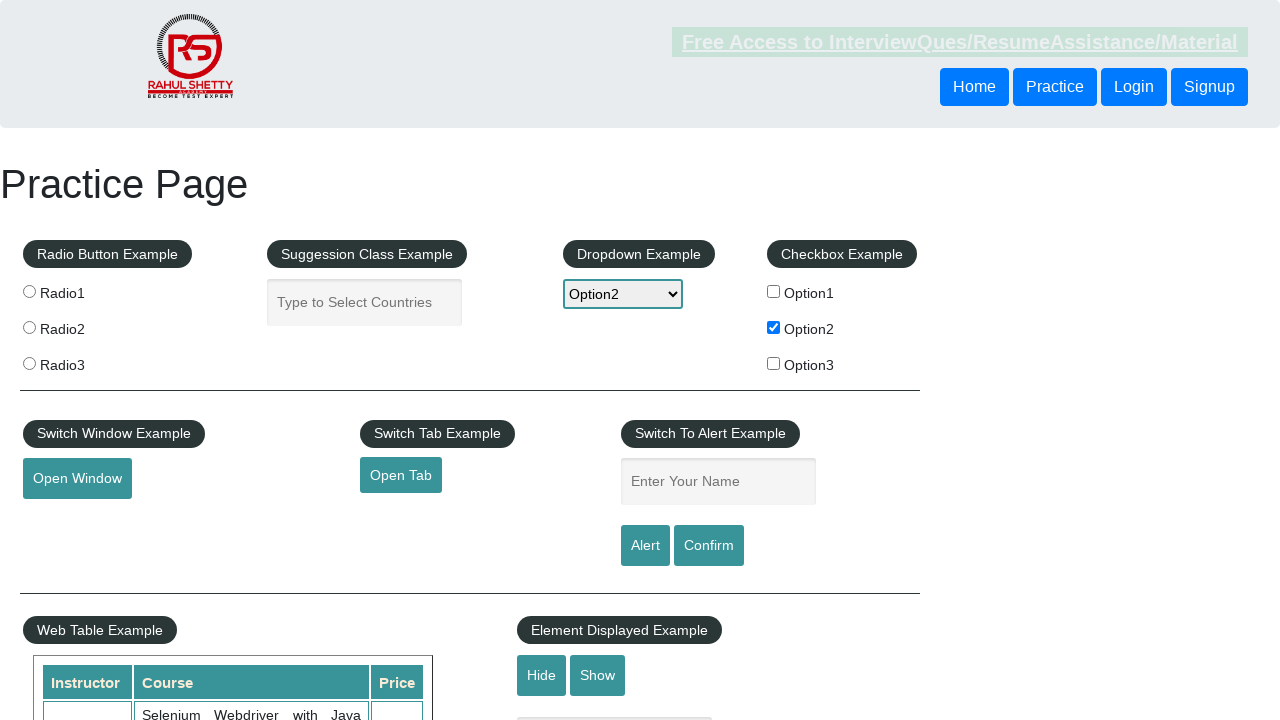

Alert dialog handled with message: 'Hello , share this practice page and share your knowledge'
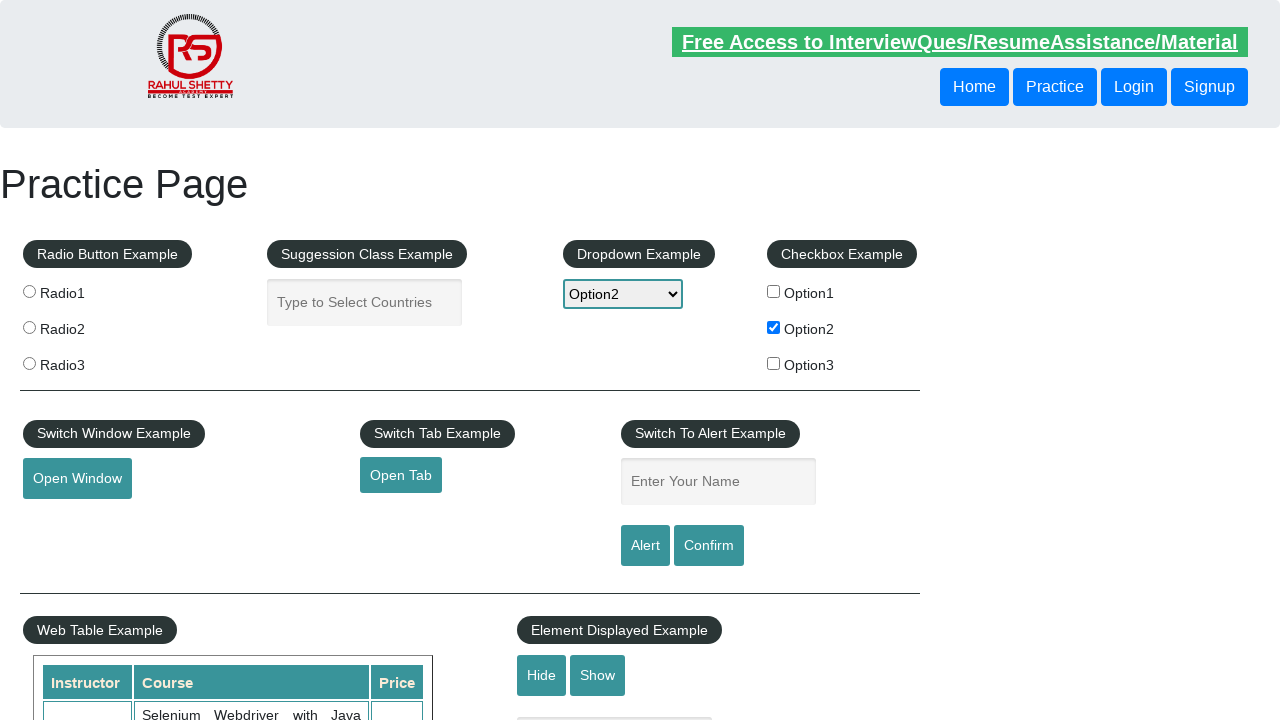

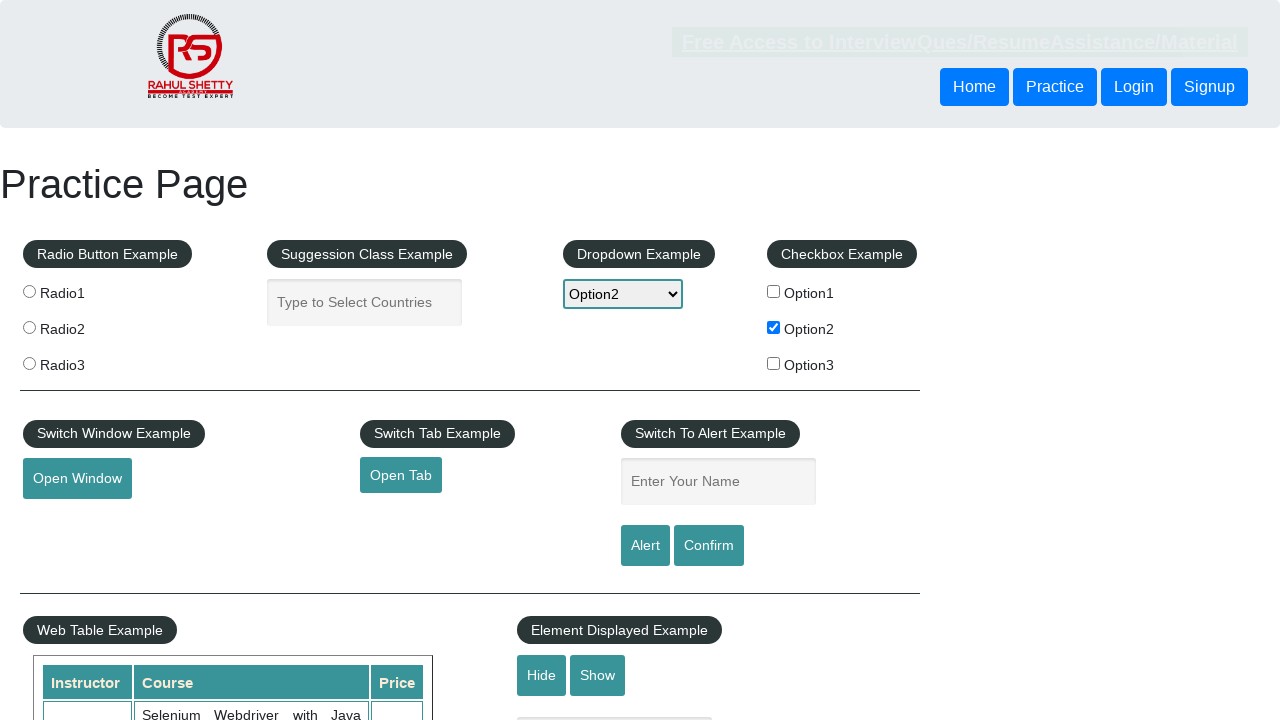